Tests a JotForm registration form by locating all text input fields and filling them with sample data. The script demonstrates bulk form field population.

Starting URL: https://form.jotform.com/213106431512137

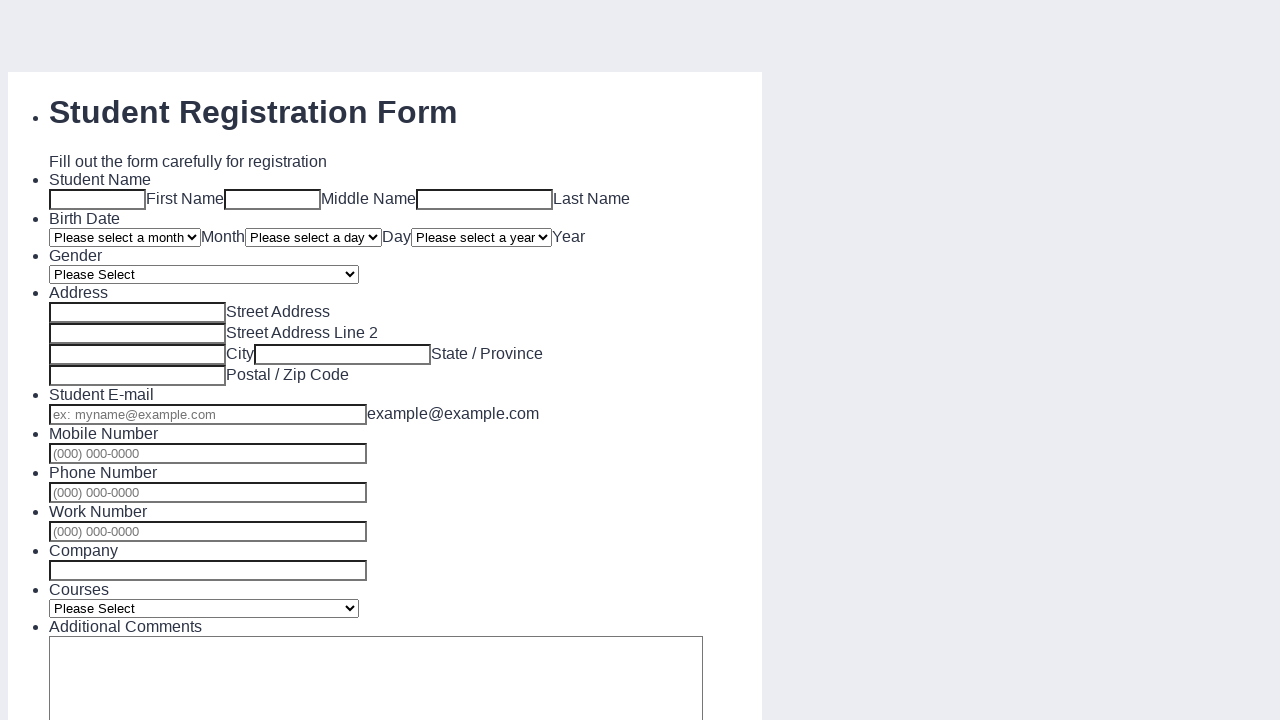

Waited for text input fields to load on JotForm registration page
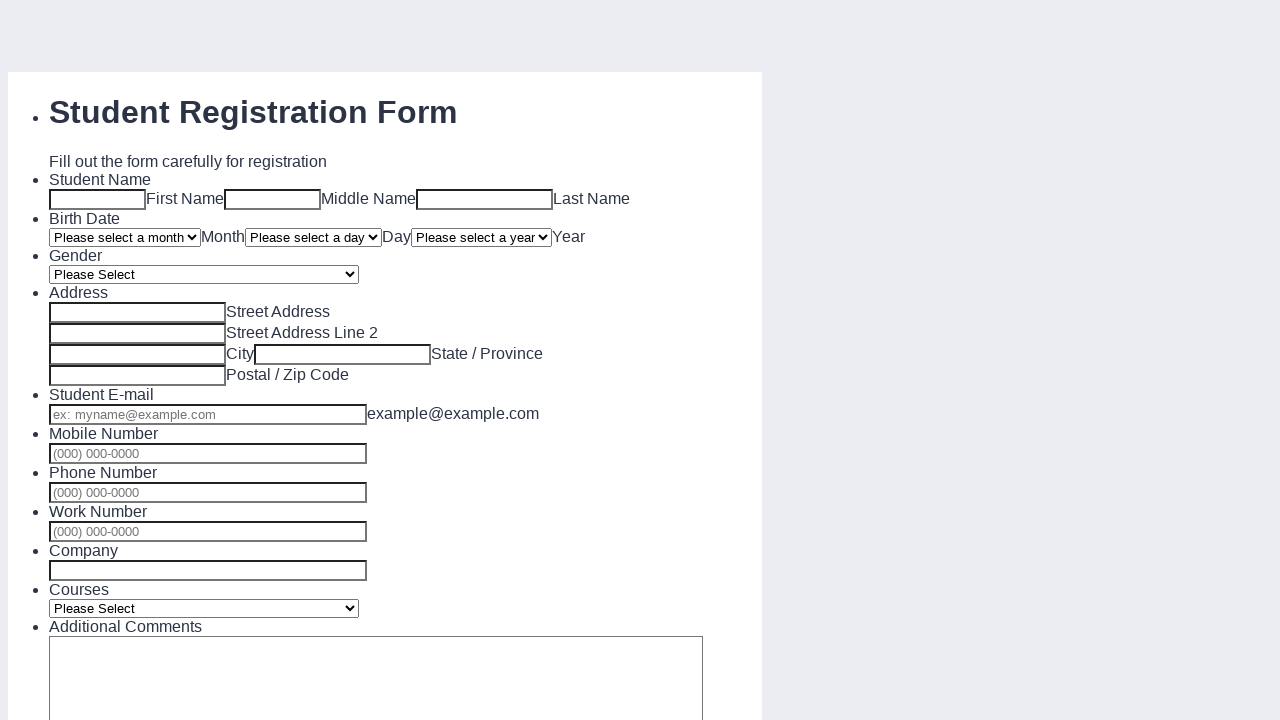

Located all text input fields on the form
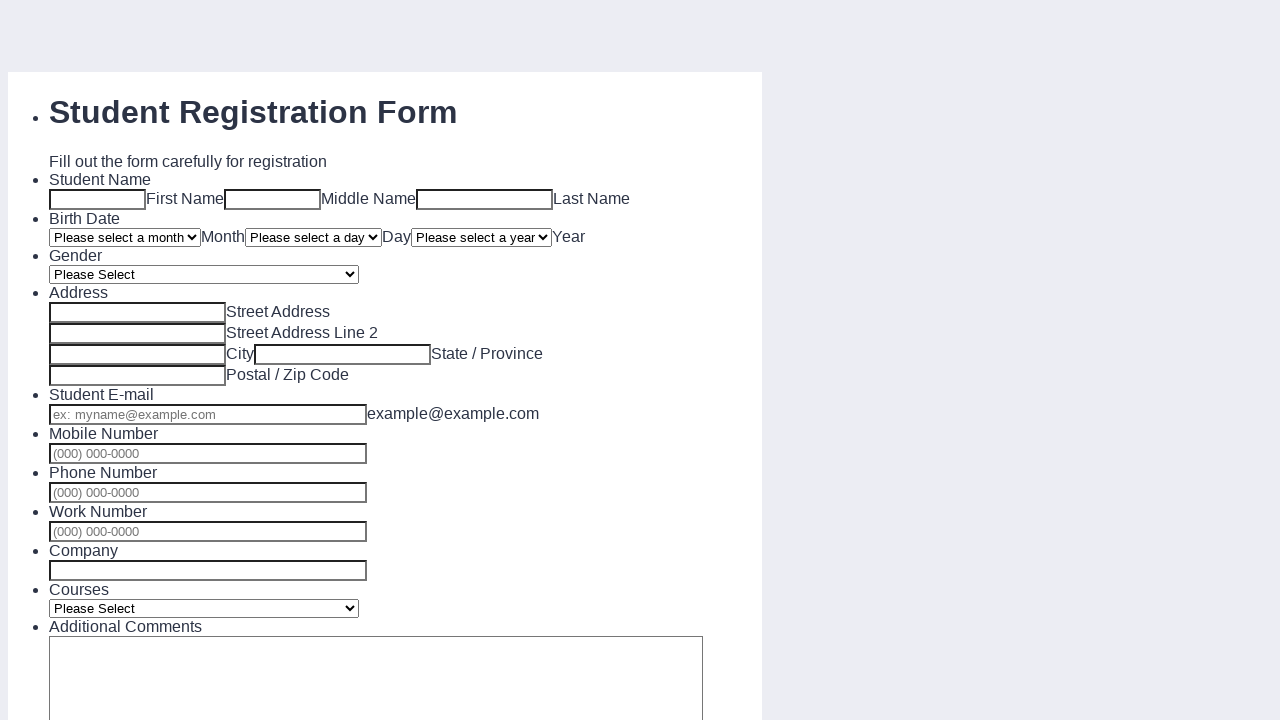

Found 10 text input fields
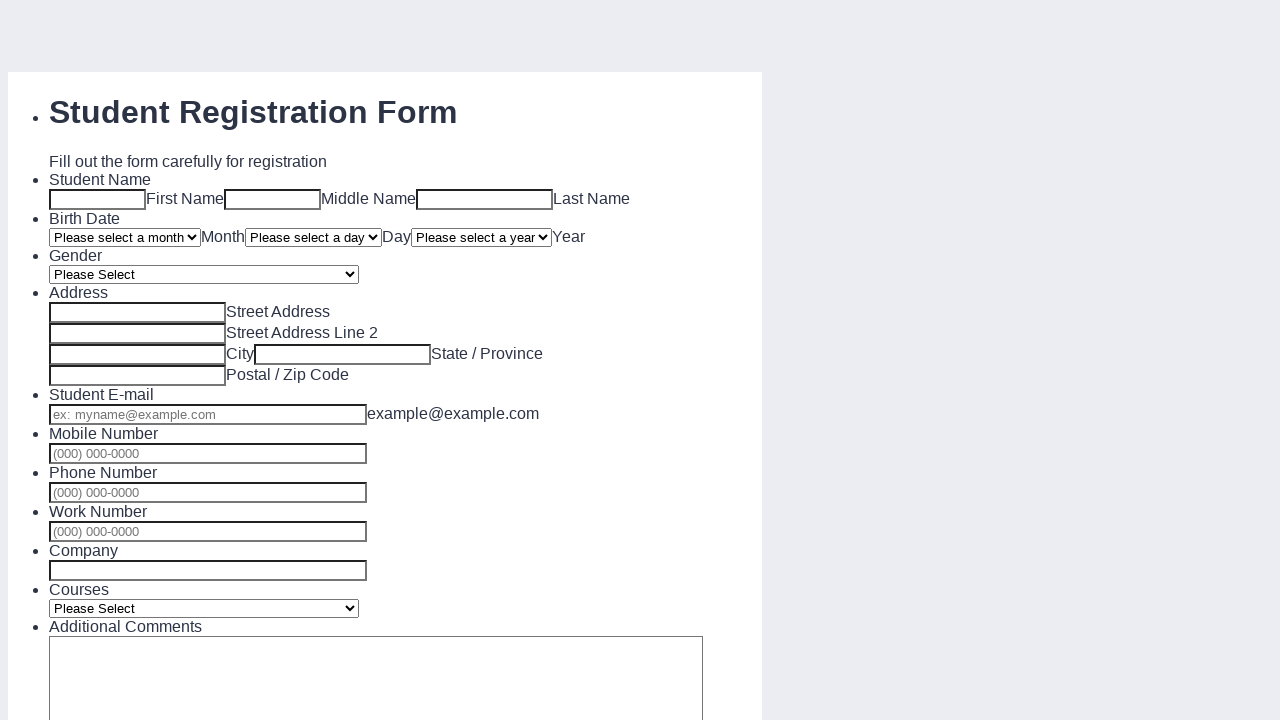

Filled text input field #1 with sample data 'wooden spoon' on input[type='text'] >> nth=0
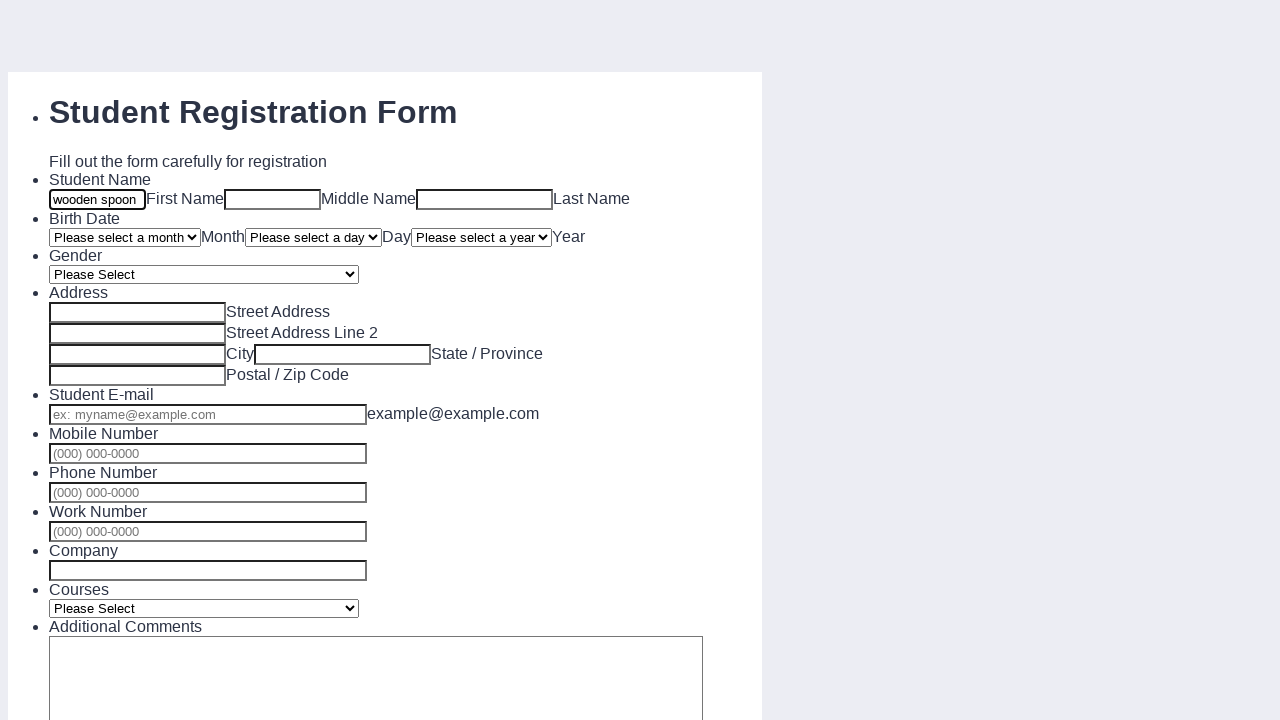

Filled text input field #2 with sample data 'wooden spoon' on input[type='text'] >> nth=1
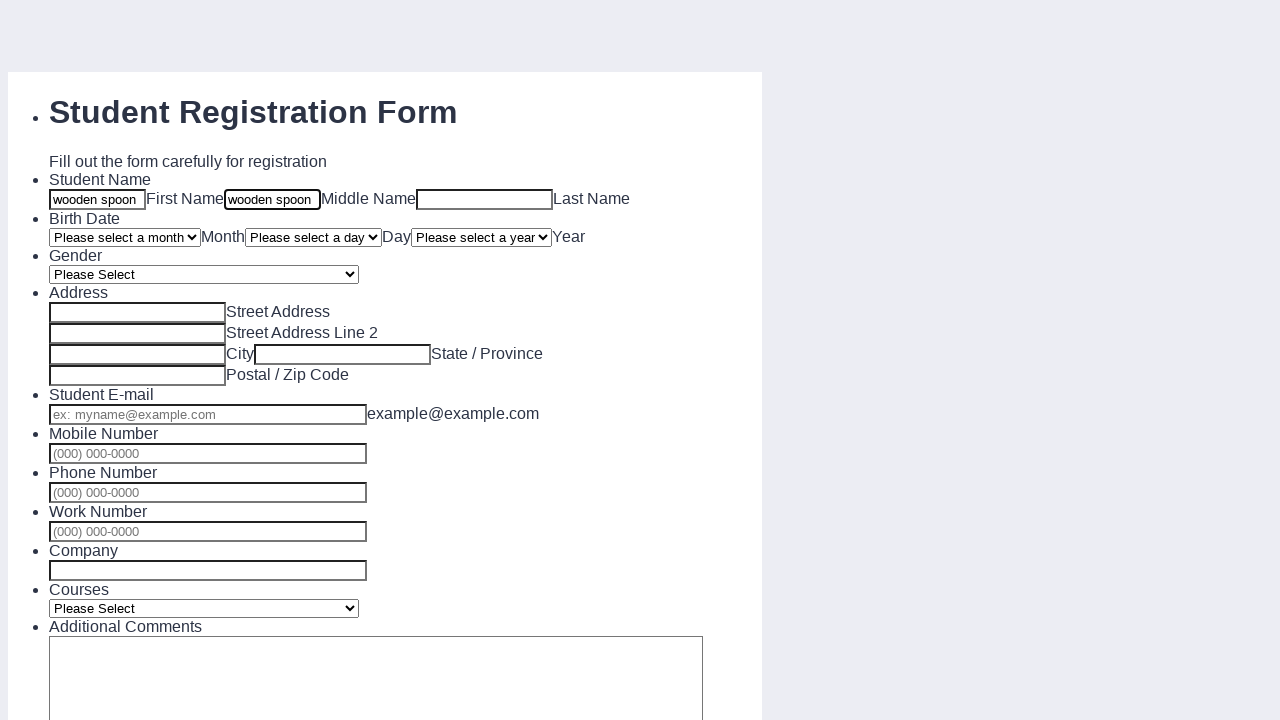

Filled text input field #3 with sample data 'wooden spoon' on input[type='text'] >> nth=2
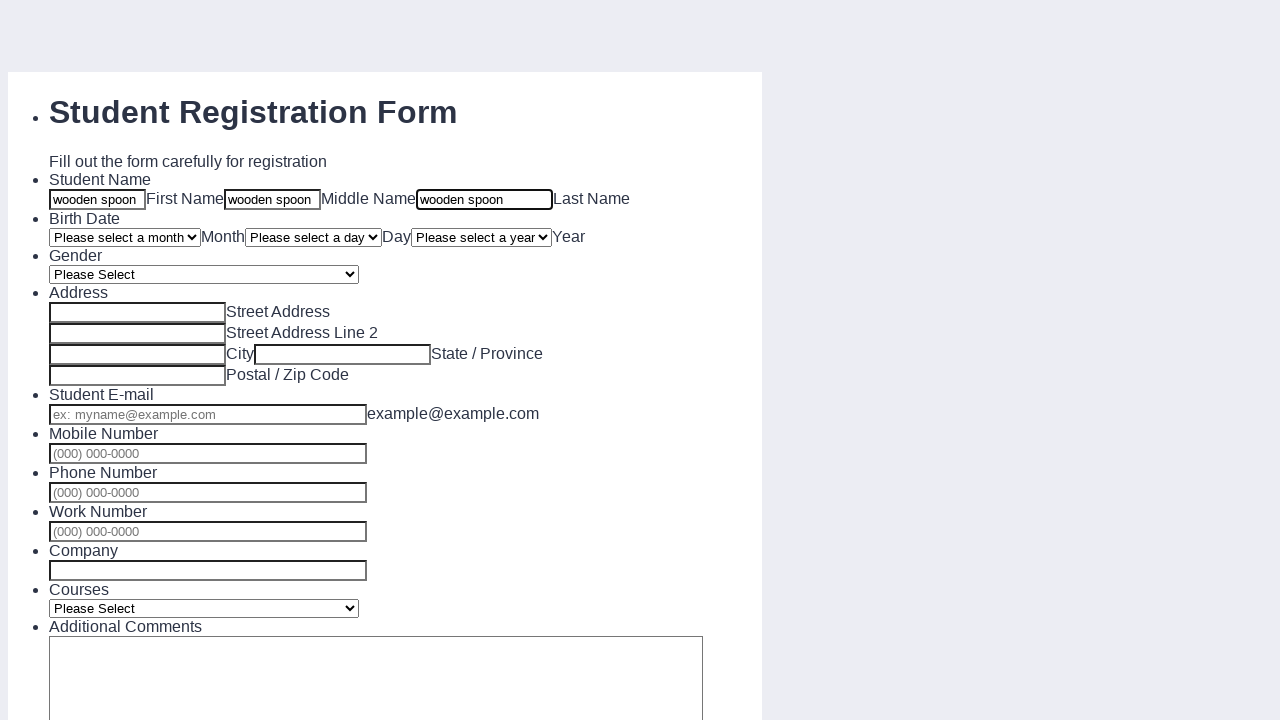

Filled text input field #4 with sample data 'wooden spoon' on input[type='text'] >> nth=3
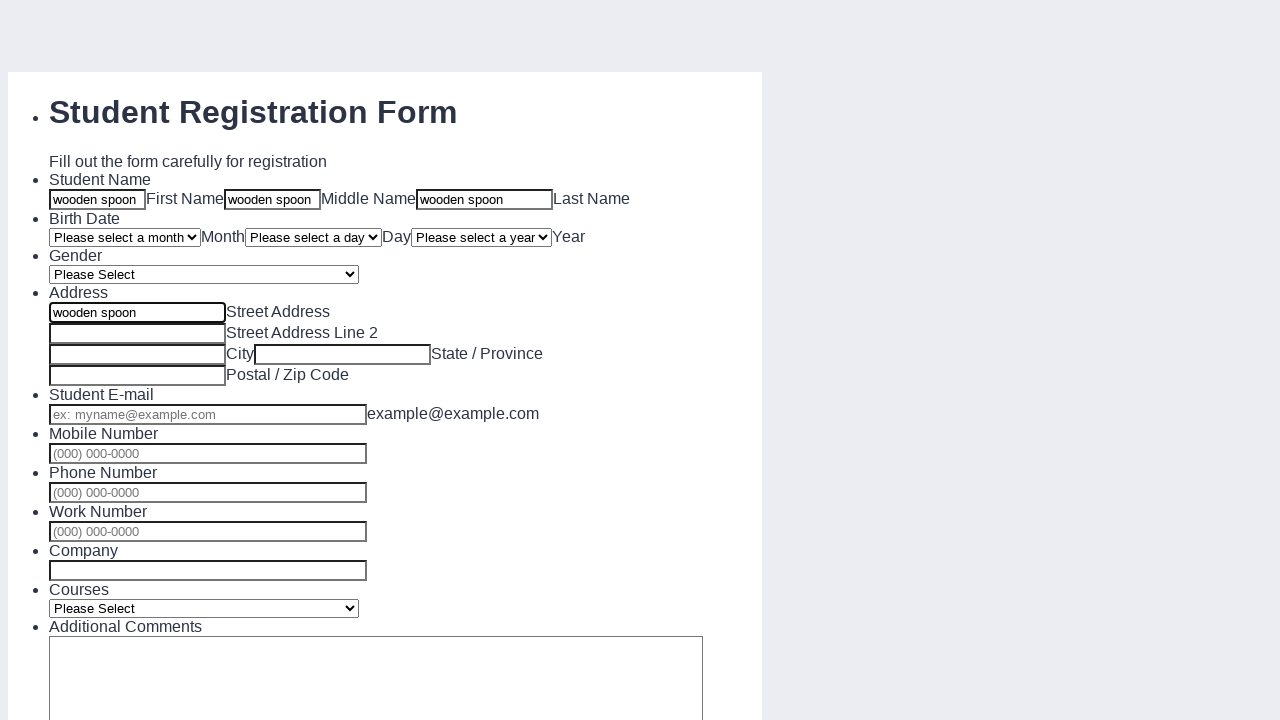

Filled text input field #5 with sample data 'wooden spoon' on input[type='text'] >> nth=4
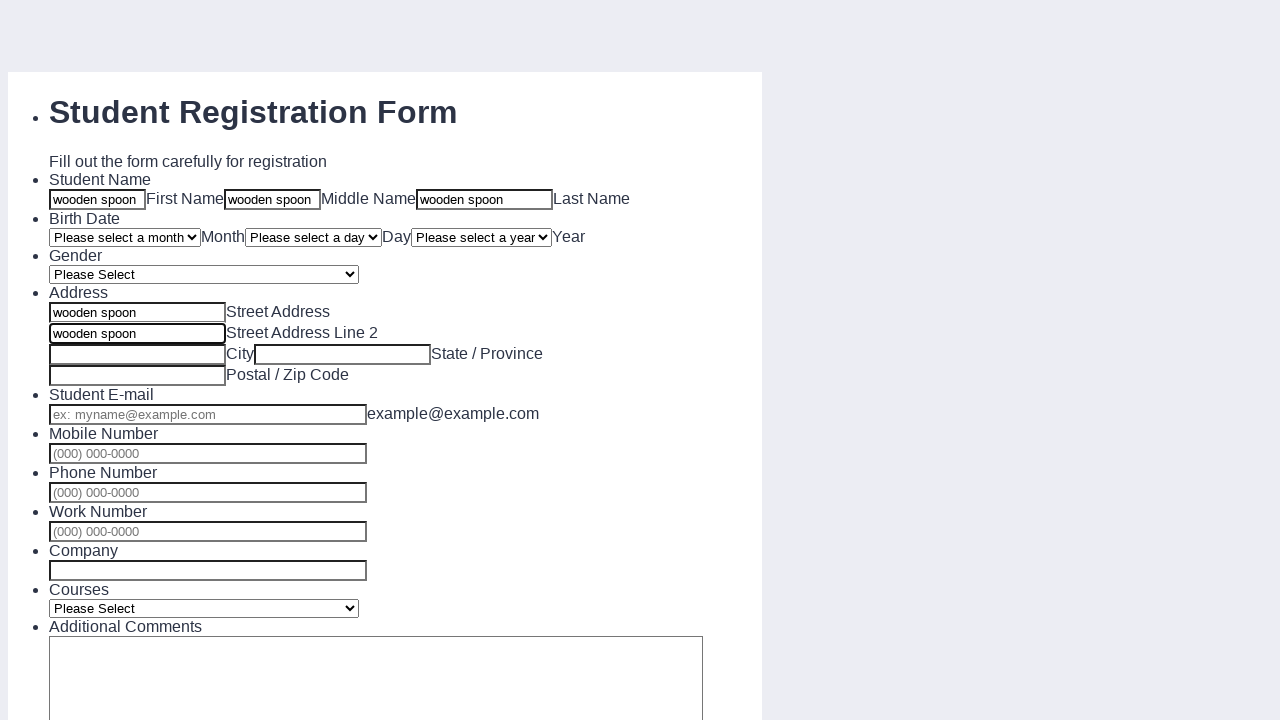

Filled text input field #6 with sample data 'wooden spoon' on input[type='text'] >> nth=5
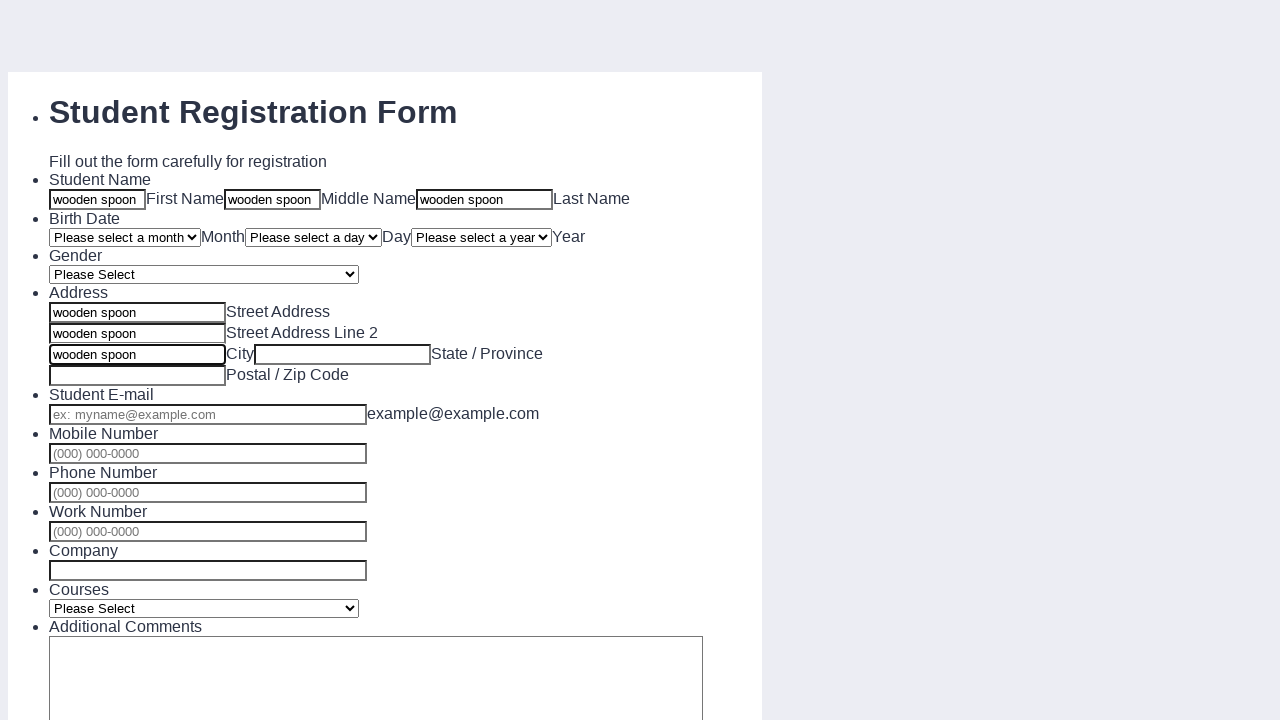

Filled text input field #7 with sample data 'wooden spoon' on input[type='text'] >> nth=6
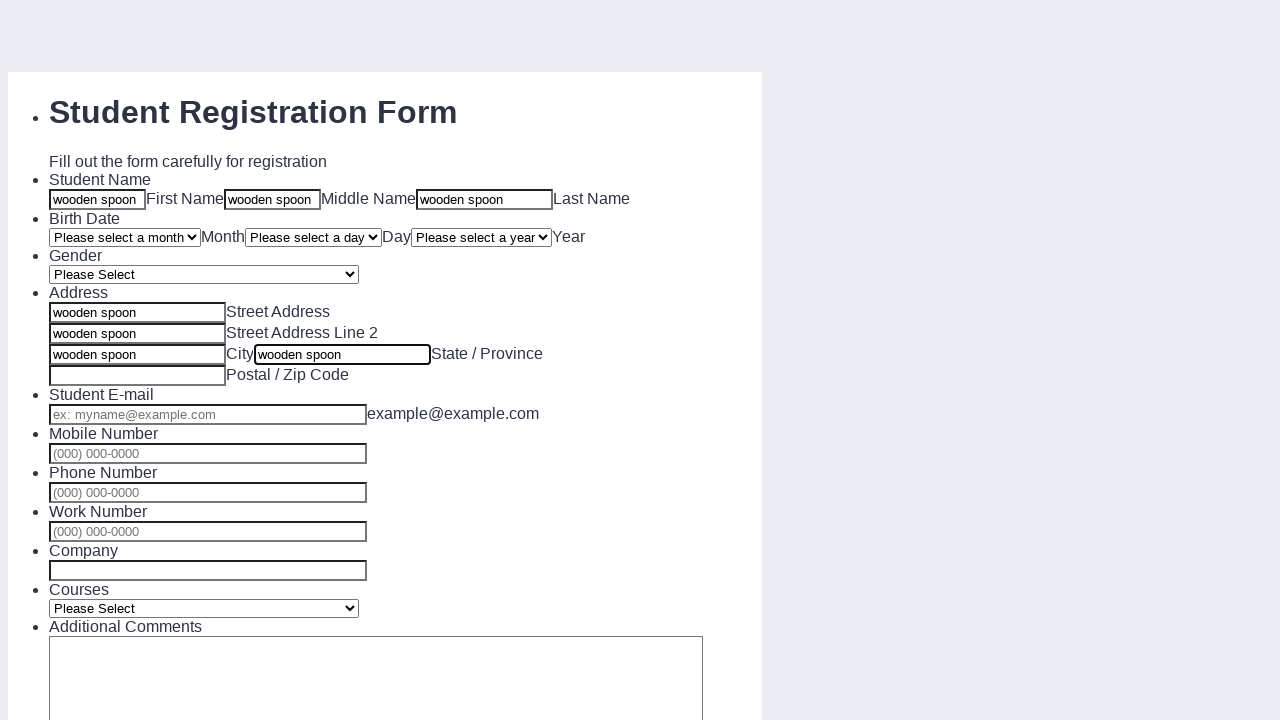

Filled text input field #8 with sample data 'wooden spoon' on input[type='text'] >> nth=7
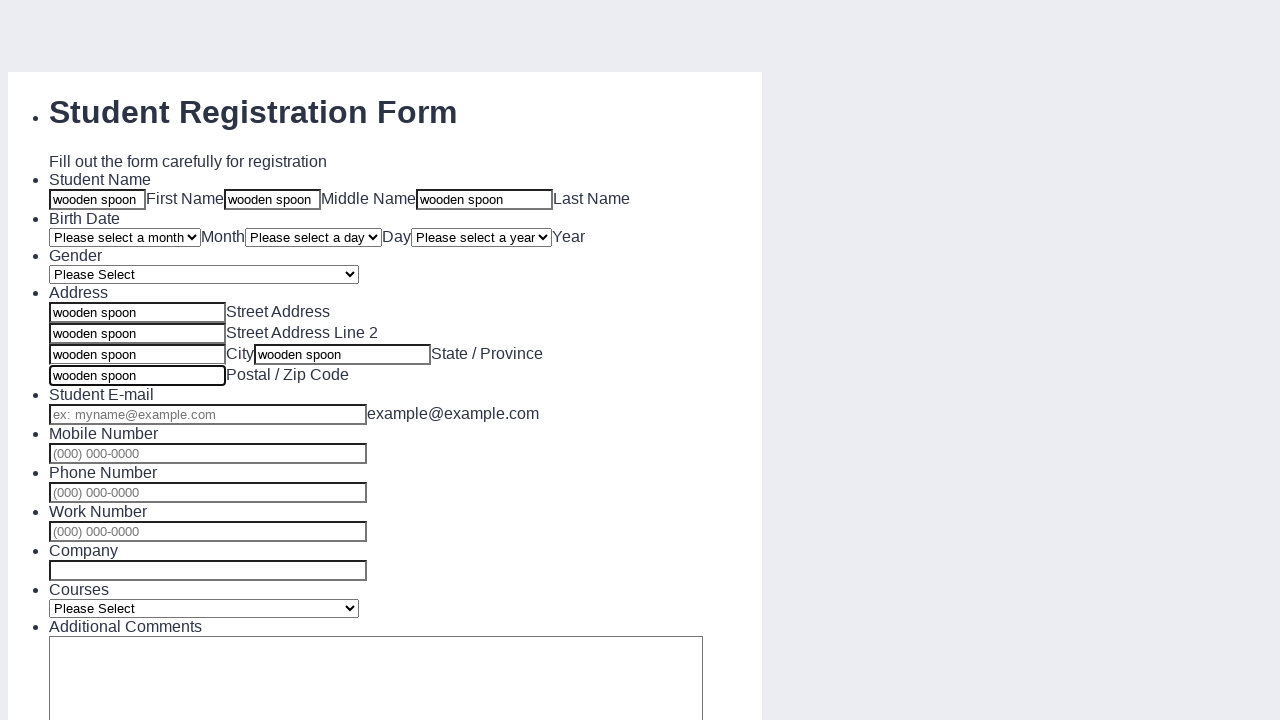

Filled text input field #9 with sample data 'wooden spoon' on input[type='text'] >> nth=8
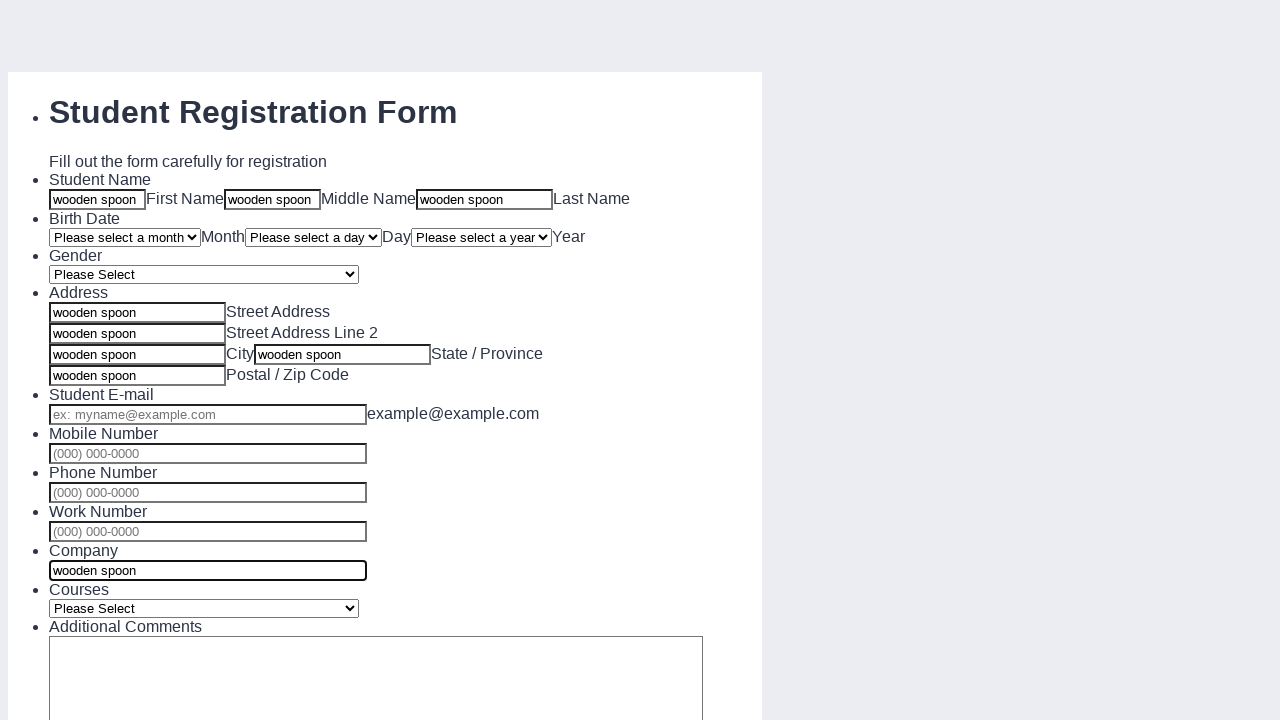

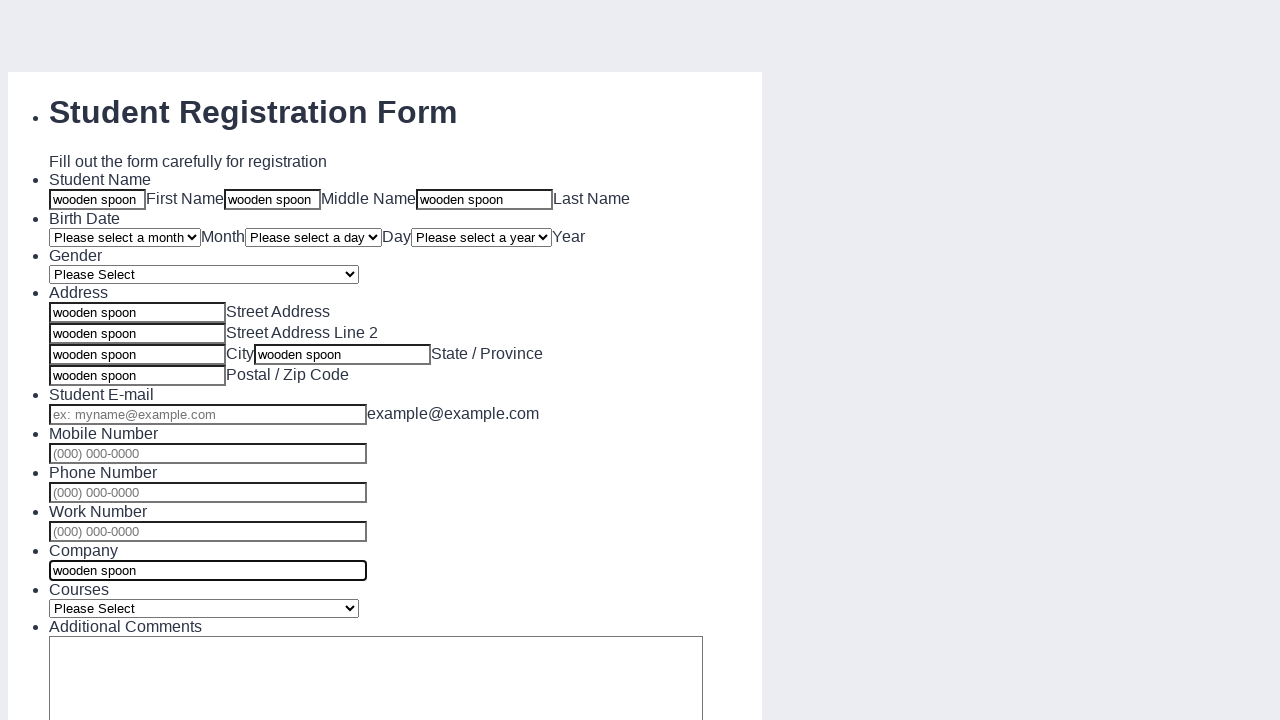